Navigates to Swarthmore College course catalog, clicks on a department link, and expands a course listing to view its details.

Starting URL: https://catalog.swarthmore.edu/content.php?catoid=7&navoid=194

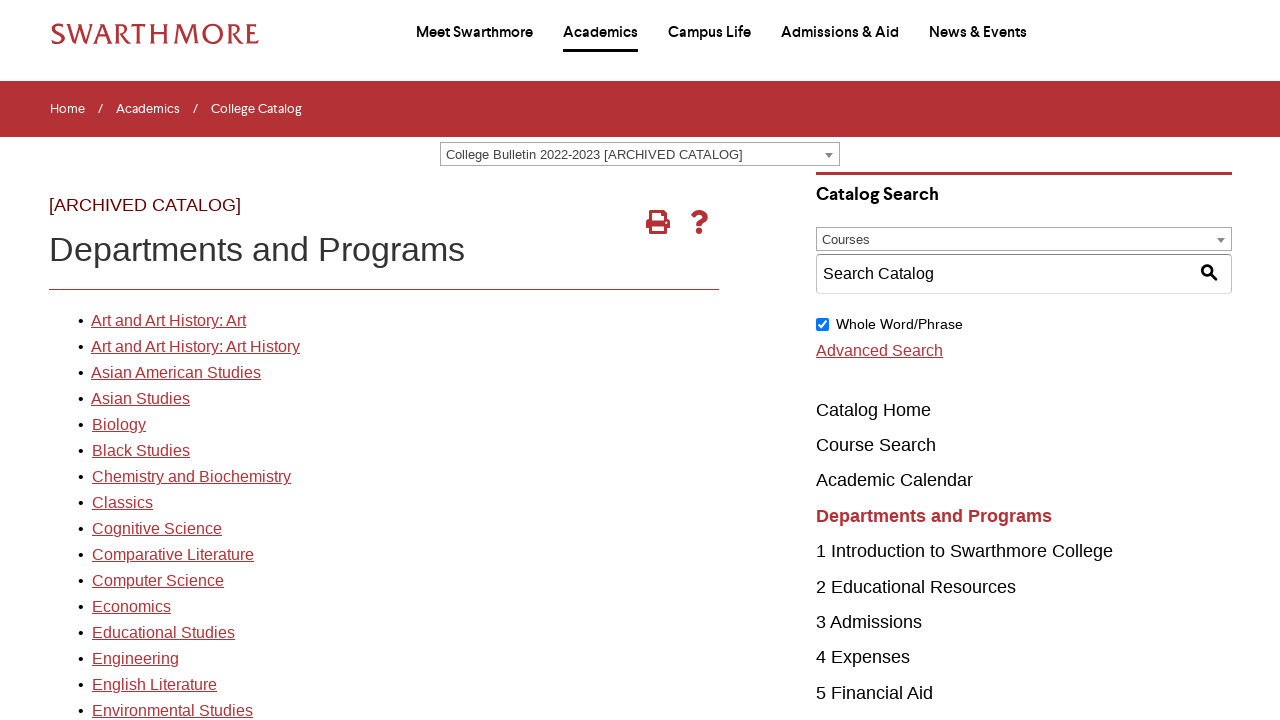

Clicked on the first department link in the catalog at (168, 321) on xpath=//*[@id="gateway-page"]/body/table/tbody/tr[3]/td[1]/table/tbody/tr[2]/td[
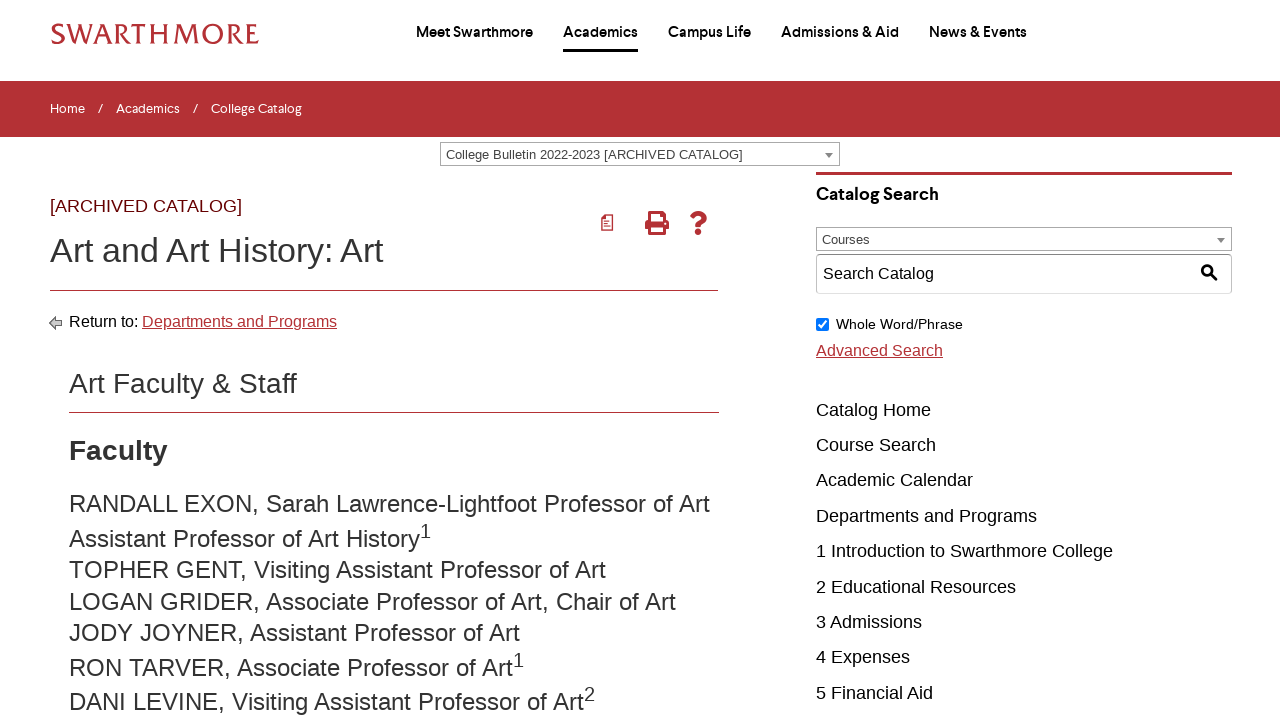

Waited for courses to load
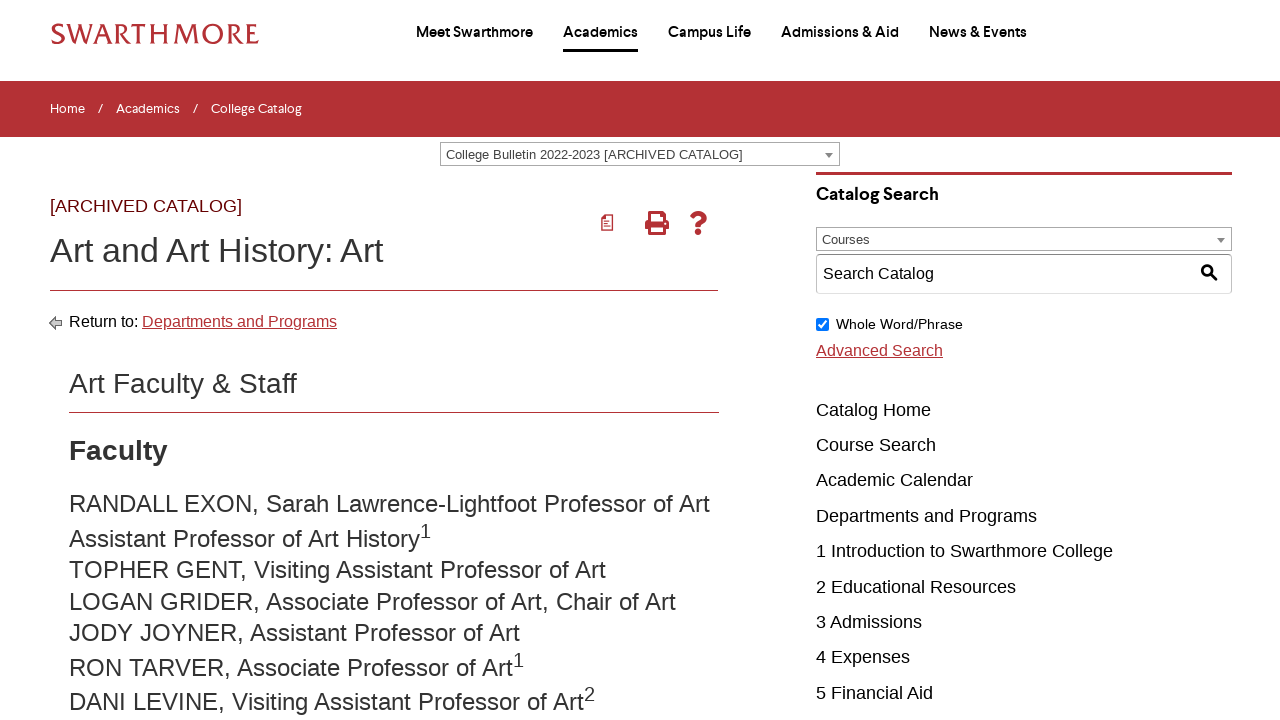

Clicked on the first course to expand it at (409, 360) on .acalog-course >> nth=0
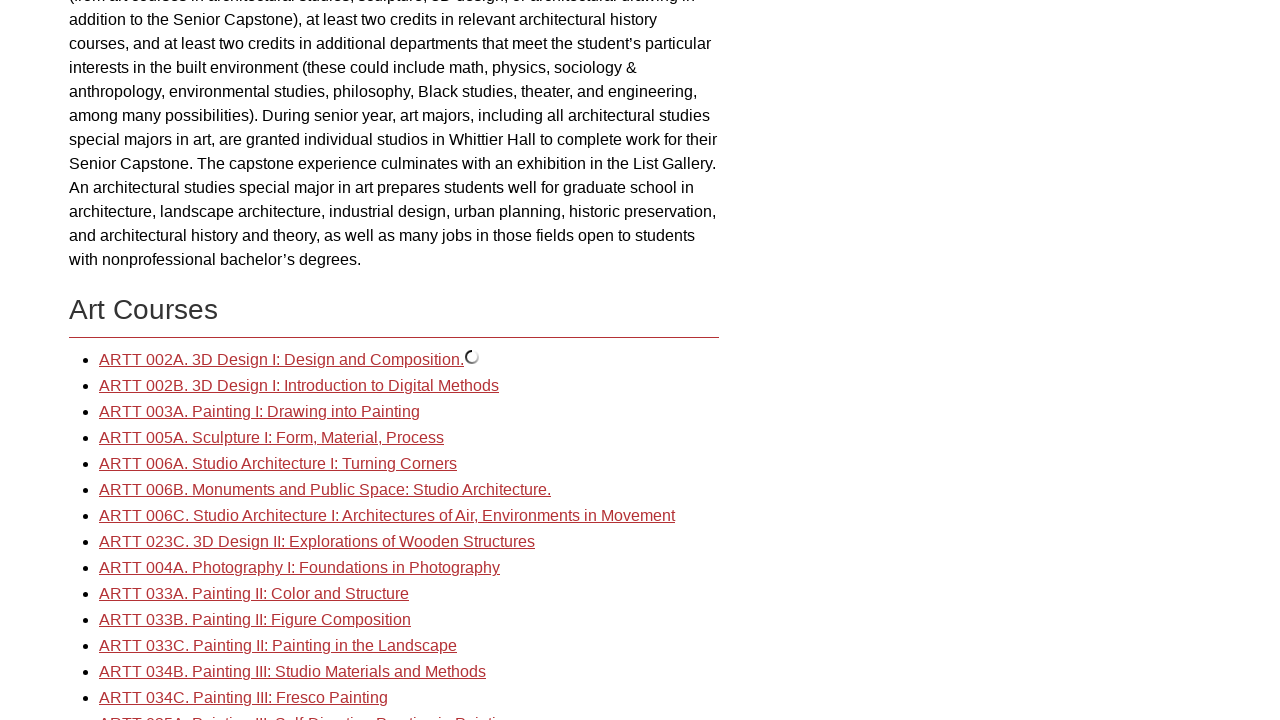

Waited for course details to become visible
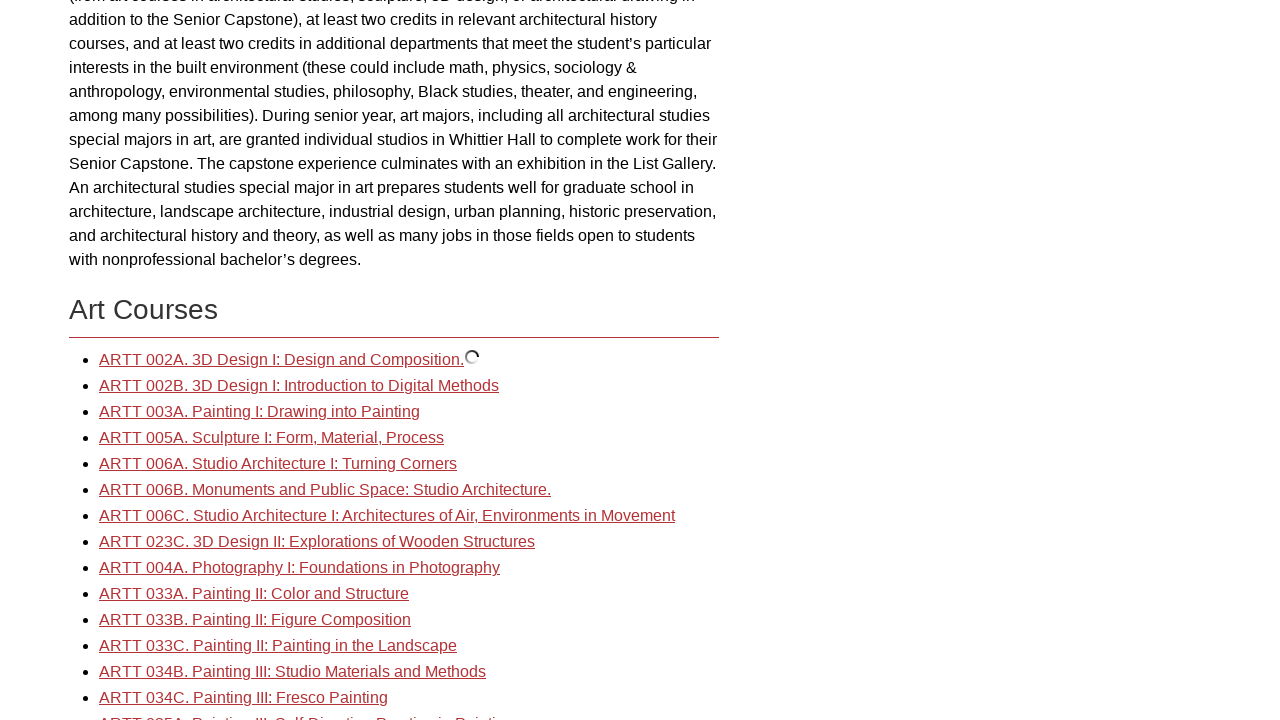

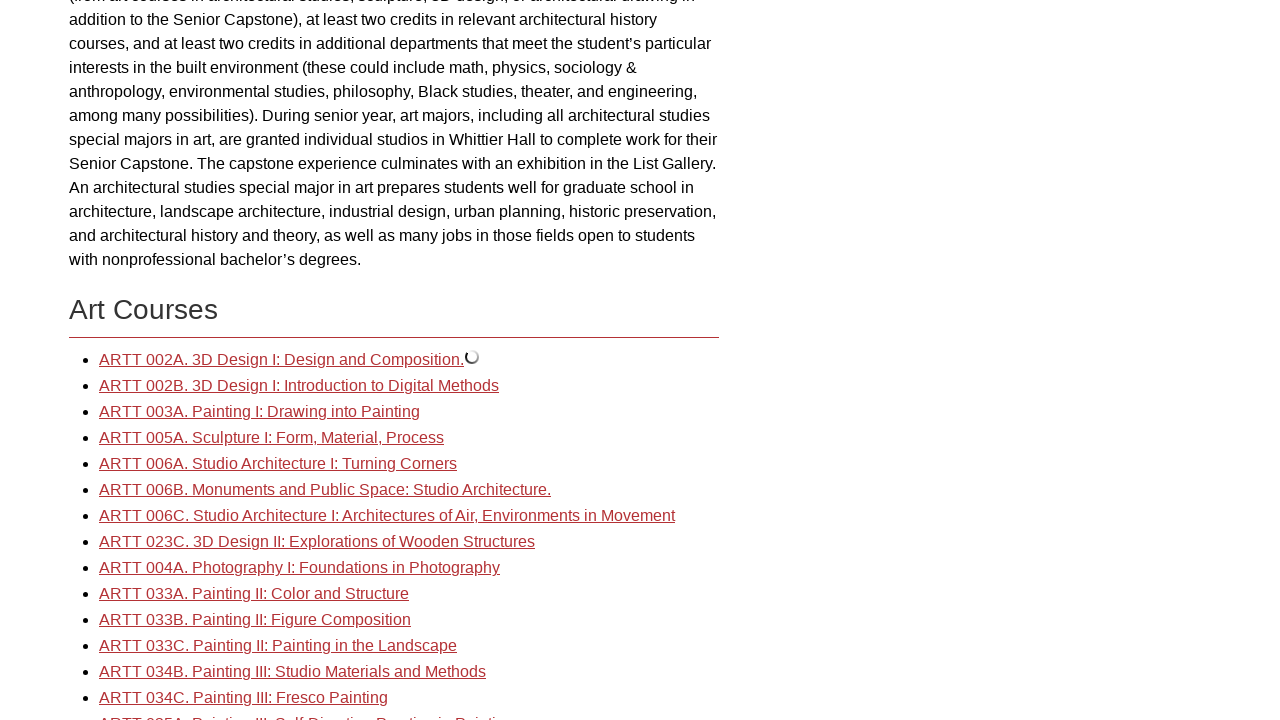